Tests radio button functionality by navigating to a practice page, selecting a radio button option, and verifying that the selection was successful.

Starting URL: https://practice.expandtesting.com/radio-buttons

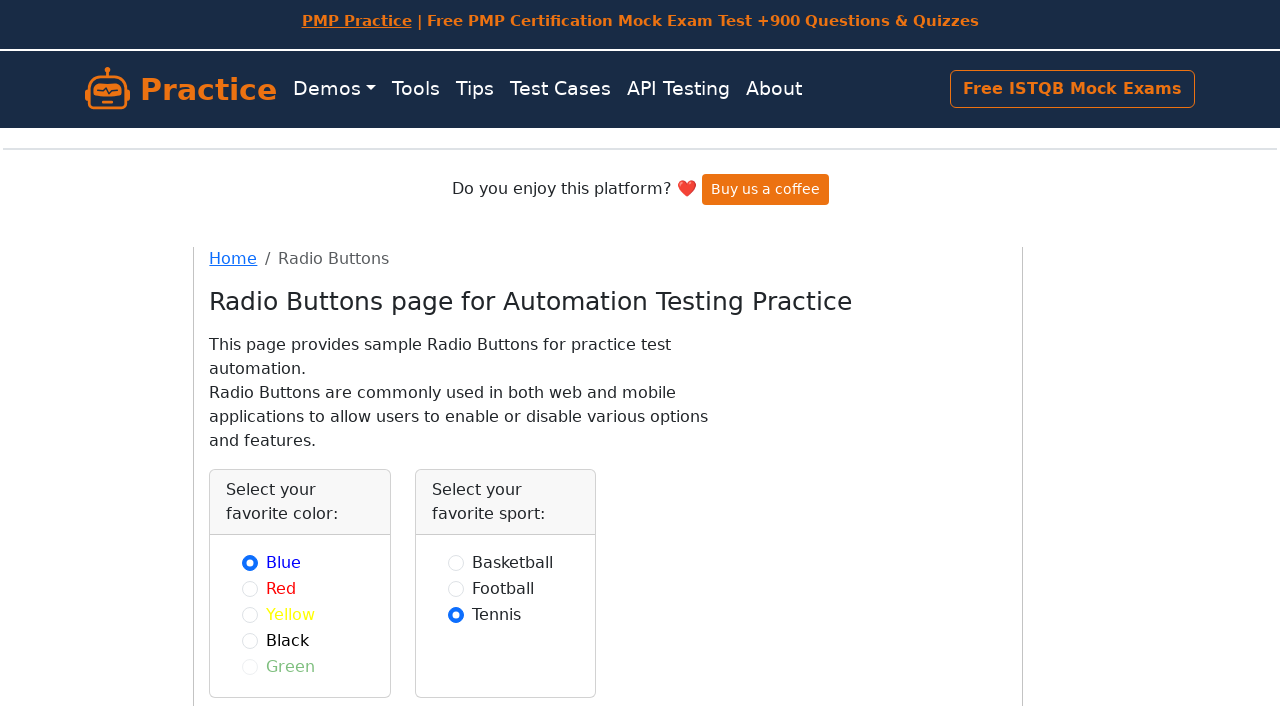

Navigated to radio button practice page
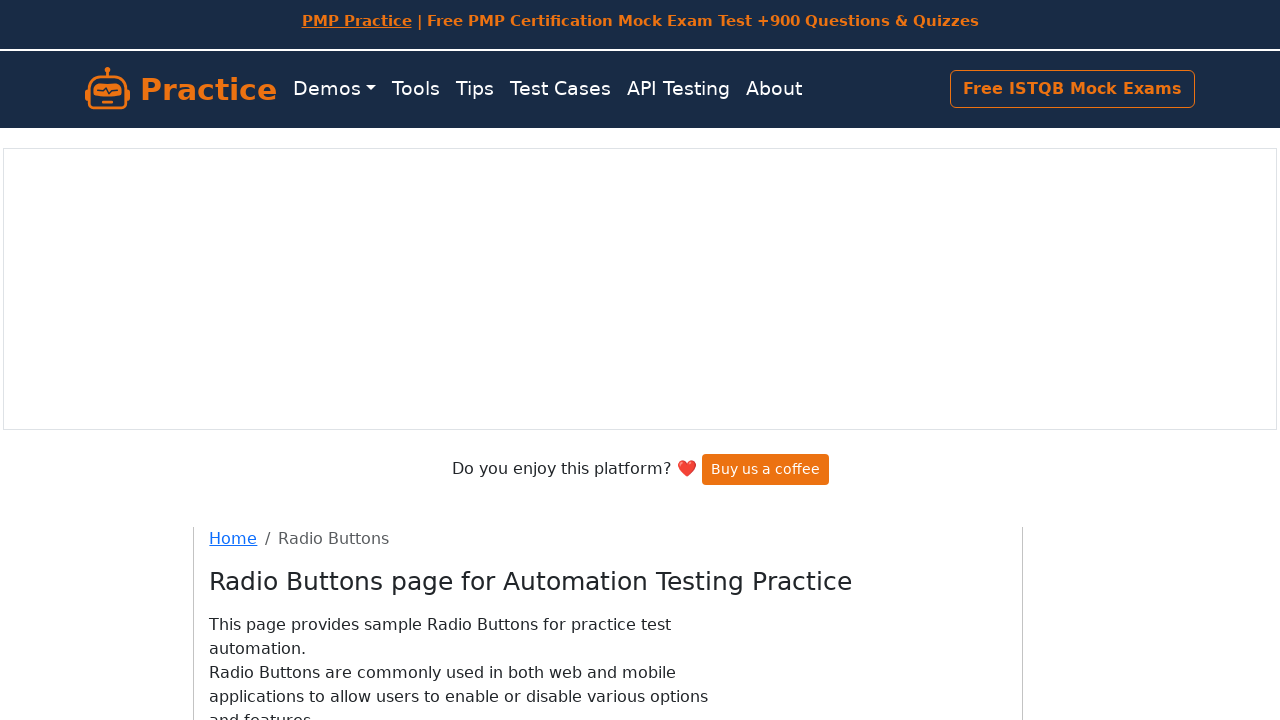

Selected radio button option 'blue' on input[type='radio'][value='blue']
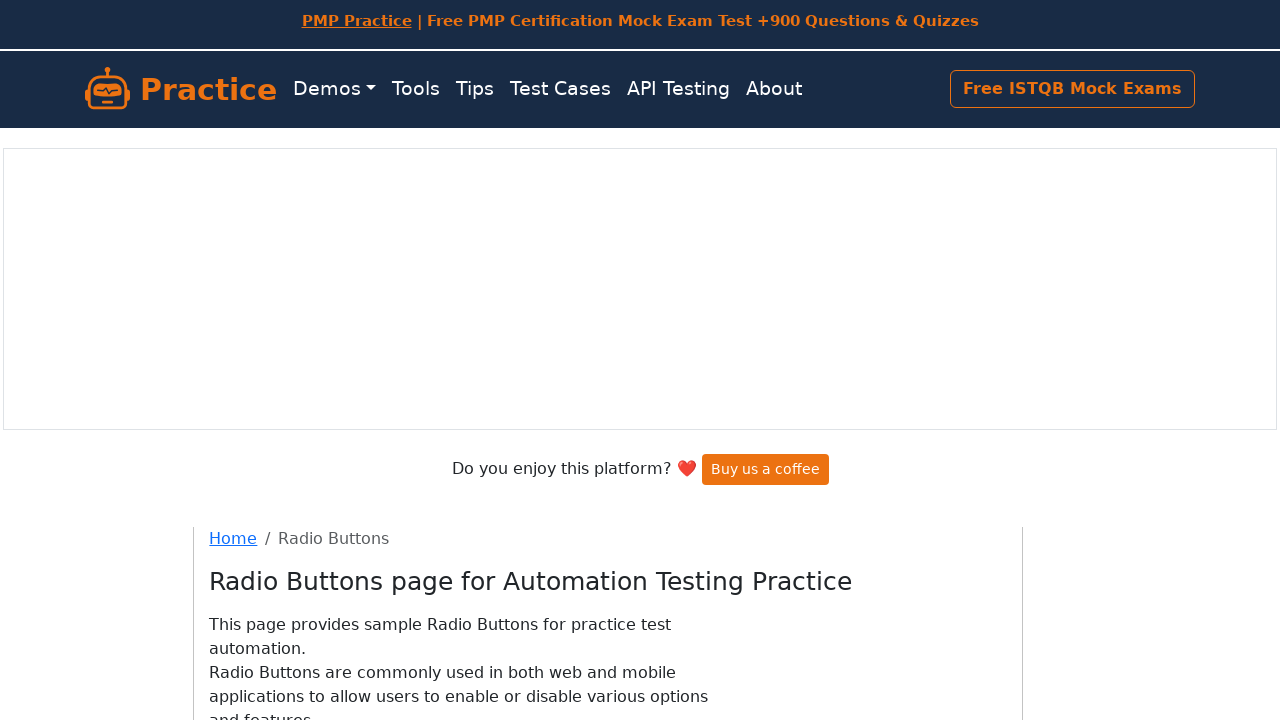

Verified radio button 'blue' checked status
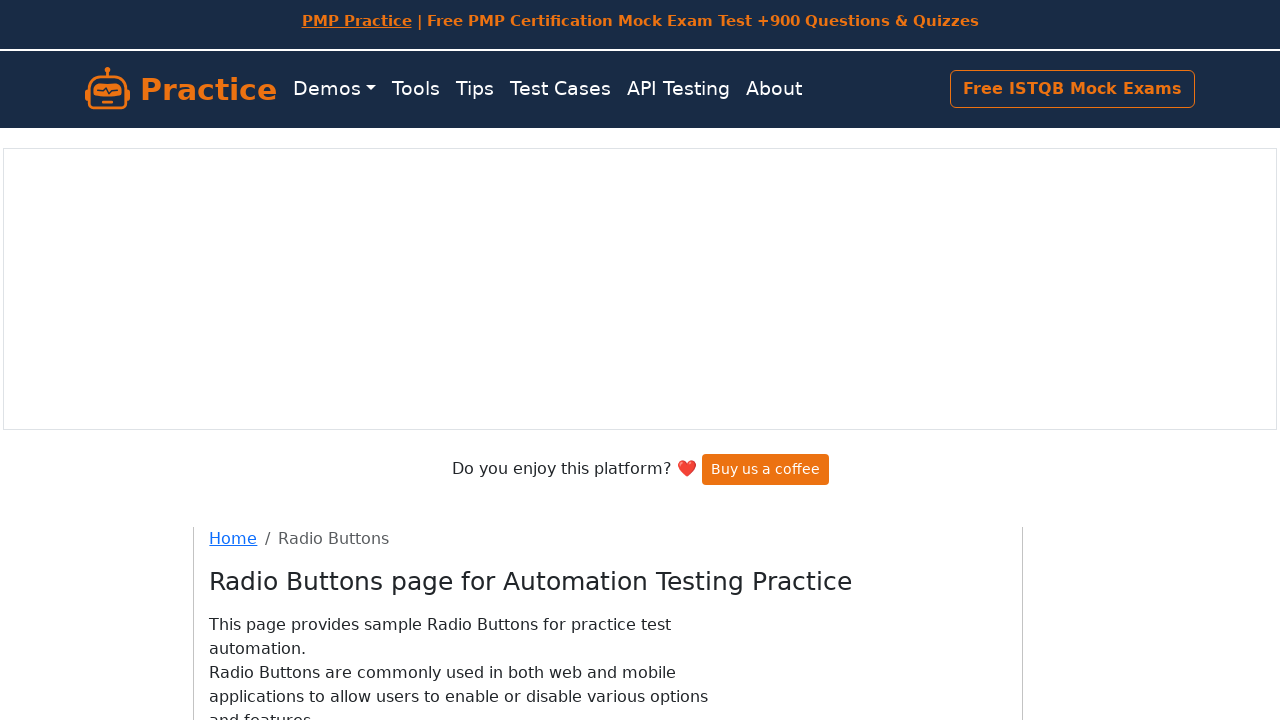

Assertion passed: radio button 'blue' is selected
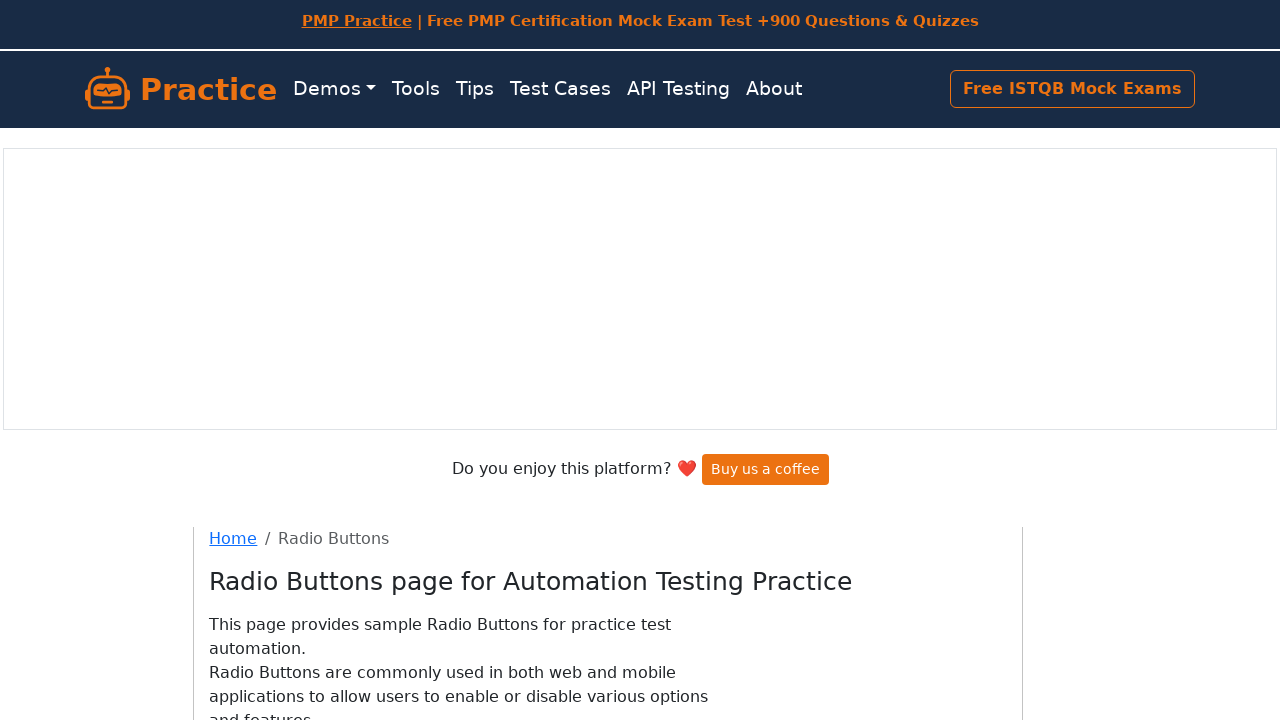

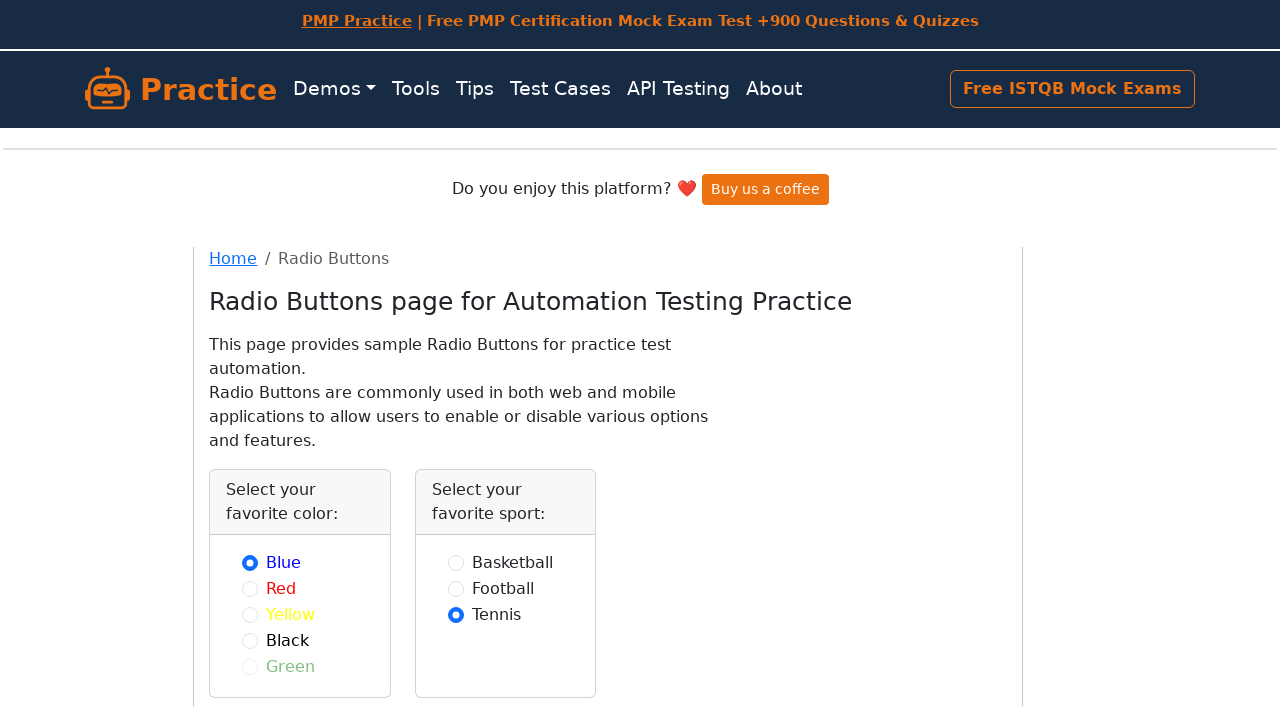